Tests dismissing a modal advertisement popup by clicking on the modal footer

Starting URL: https://the-internet.herokuapp.com/entry_ad

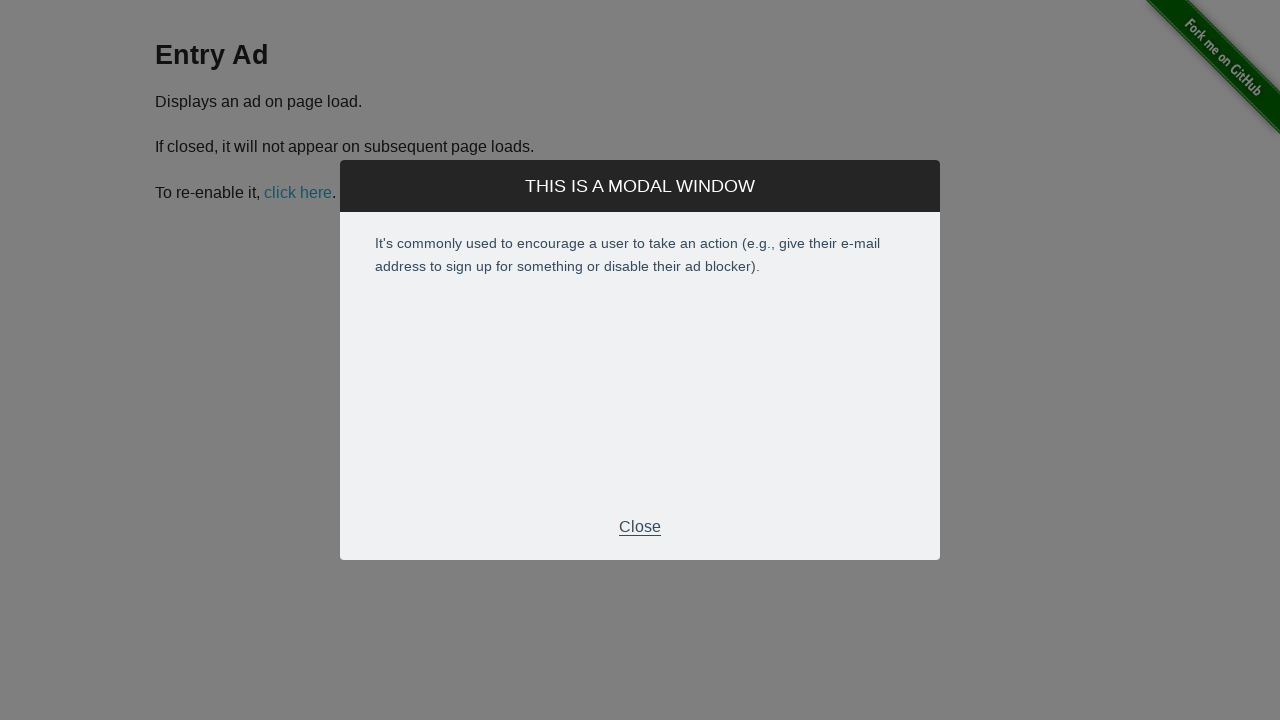

Entry ad modal appeared and loaded
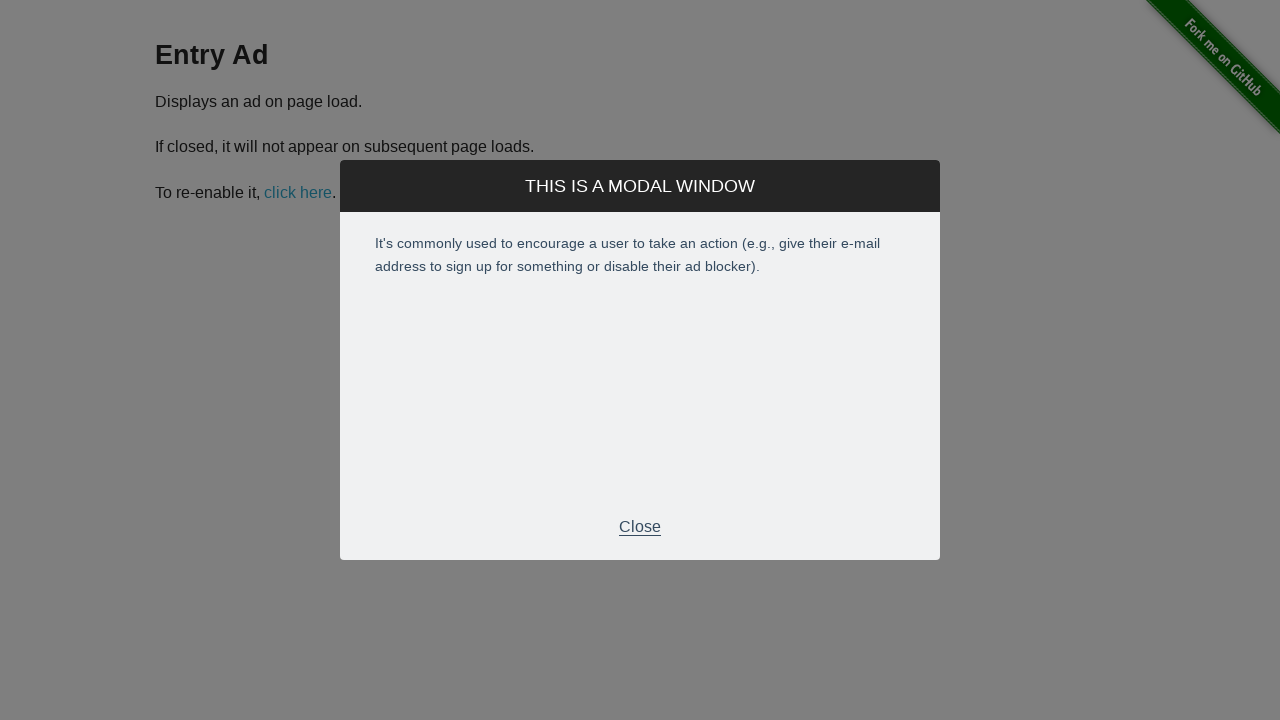

Clicked modal footer to dismiss the advertisement at (640, 527) on div.modal-footer
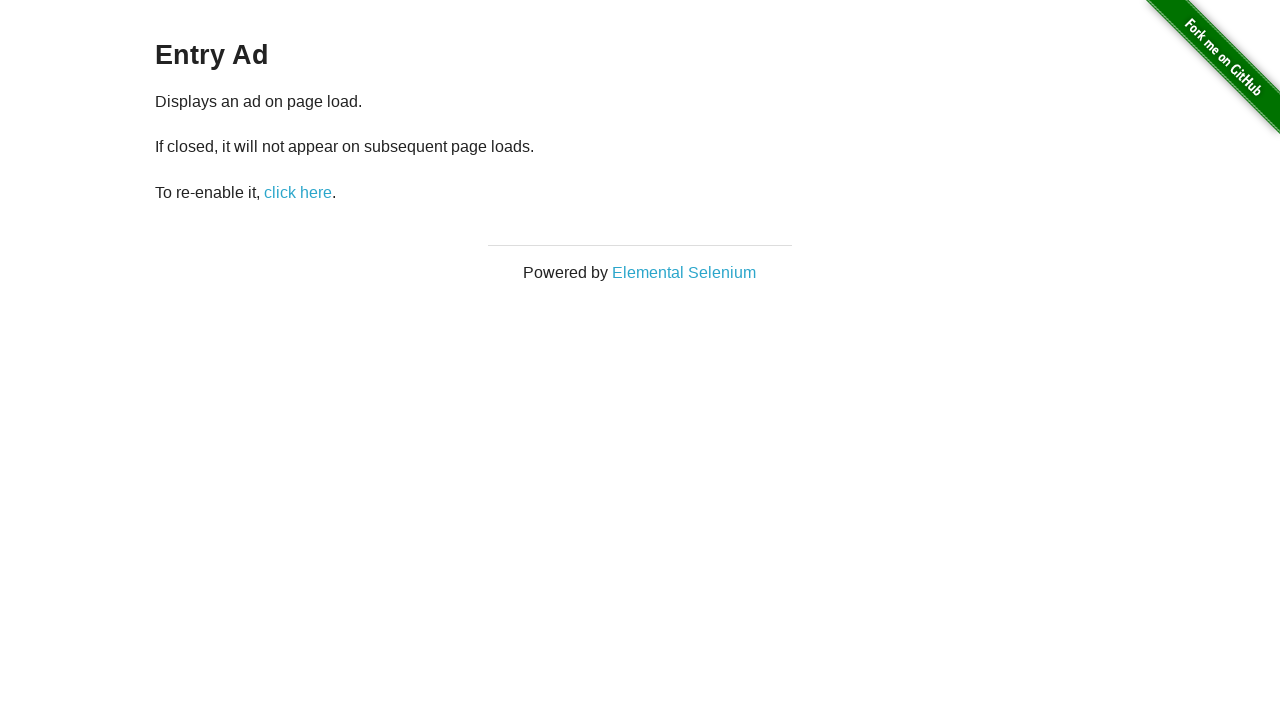

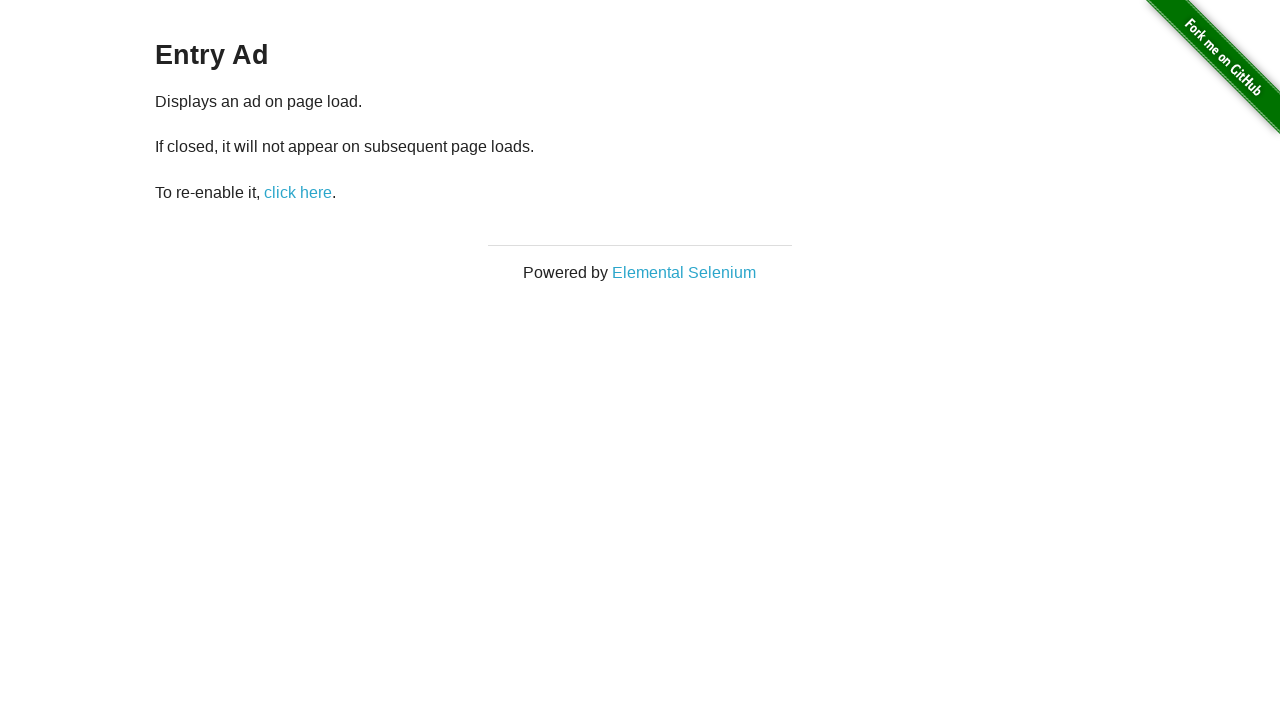